Tests clicking the Signup/Login button on the homepage and verifies the 'New User Signup!' text is visible on the resulting page

Starting URL: http://automationexercise.com

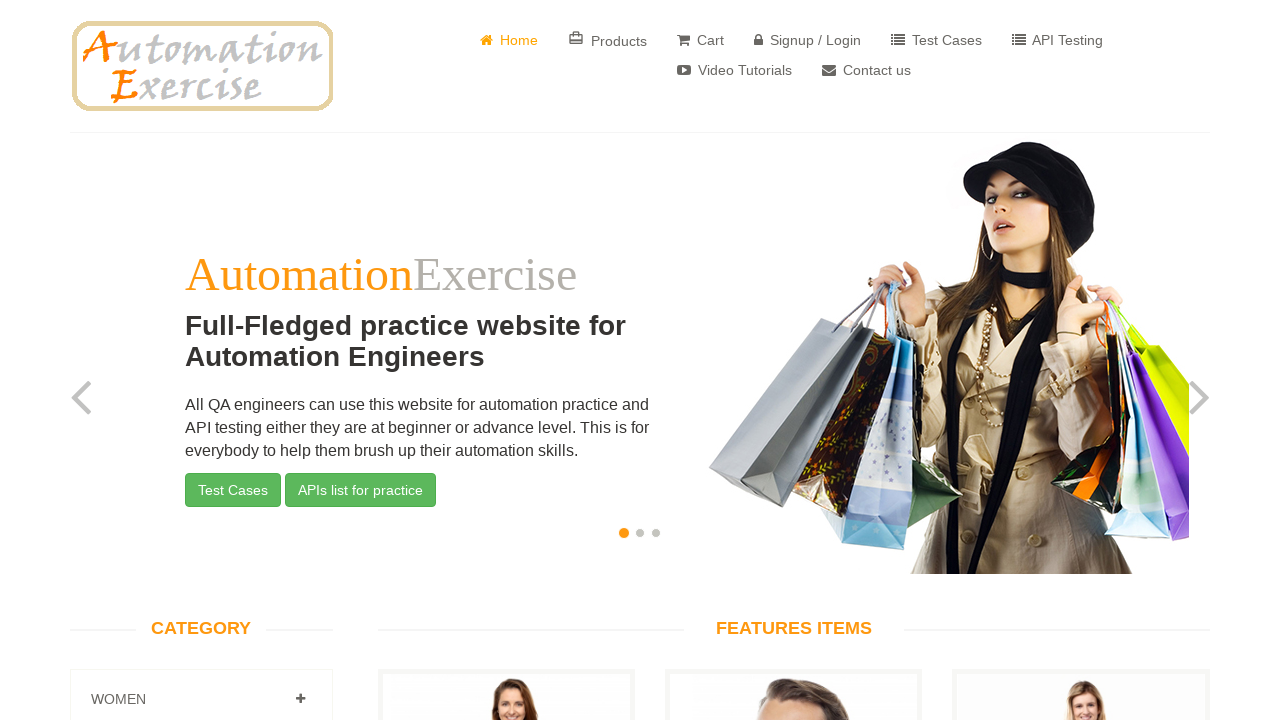

Clicked Signup/Login button in header navigation at (808, 40) on a[href='/login']
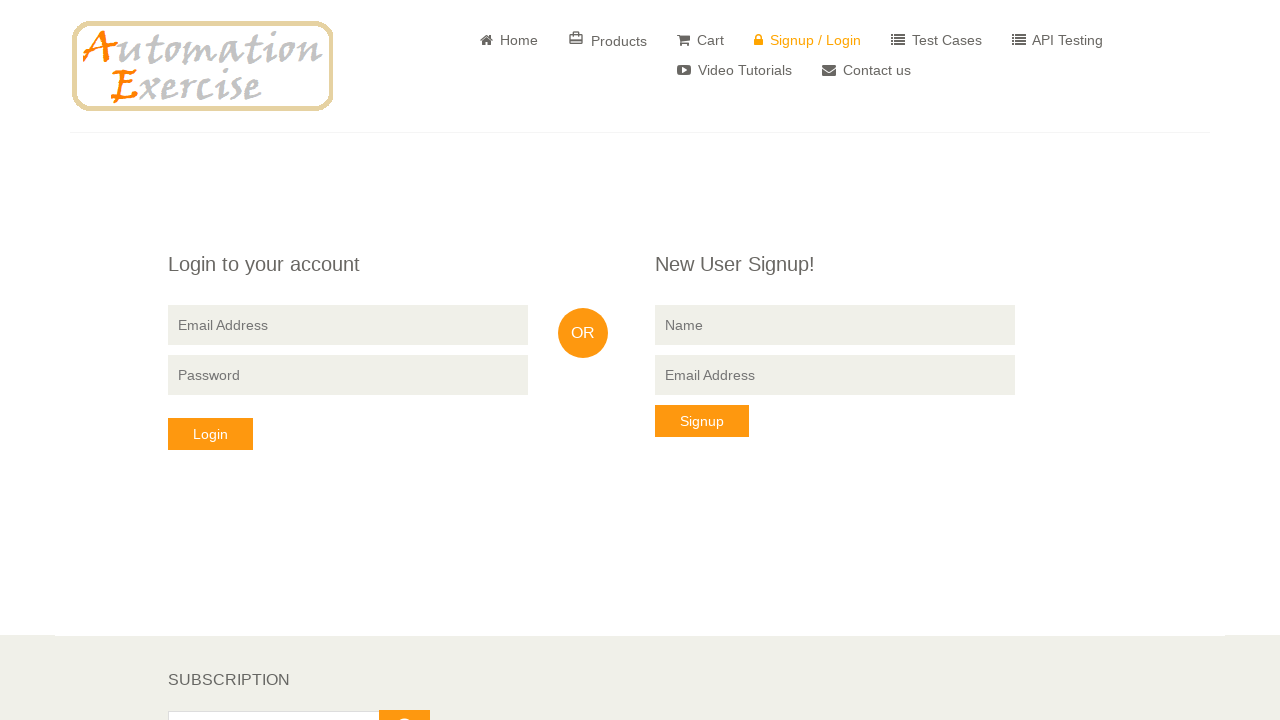

New User Signup! heading became visible on the page
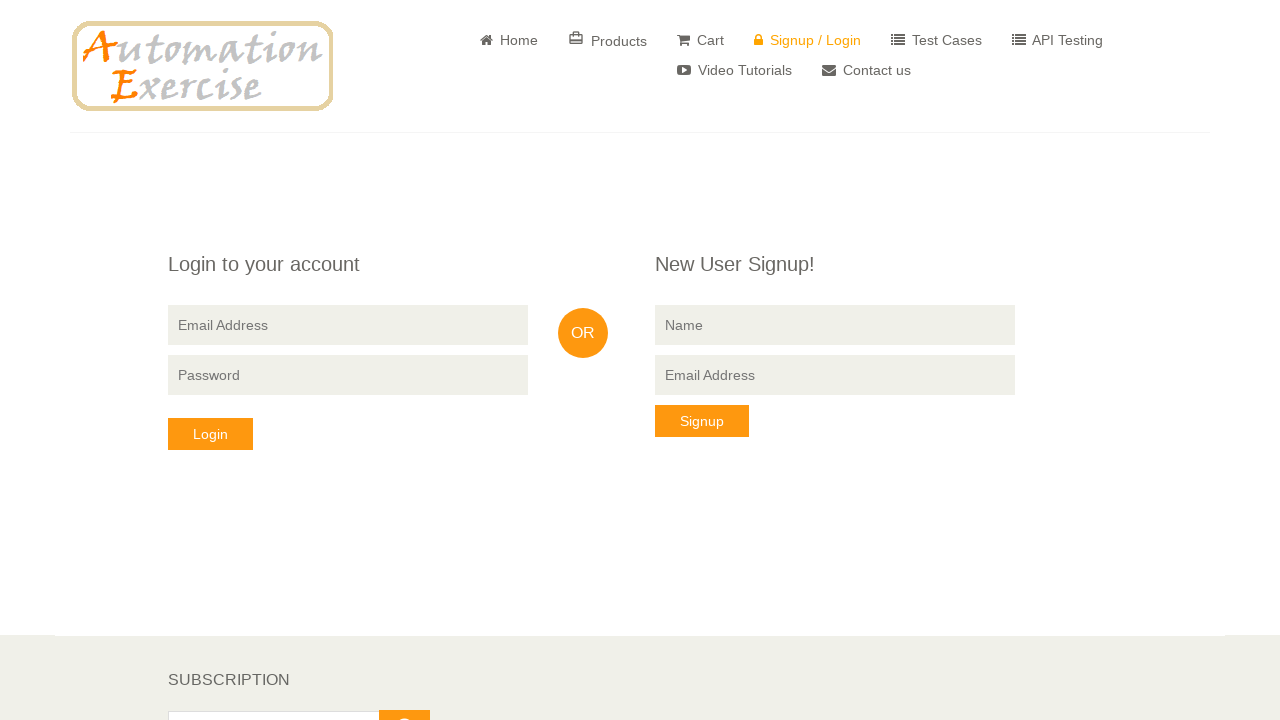

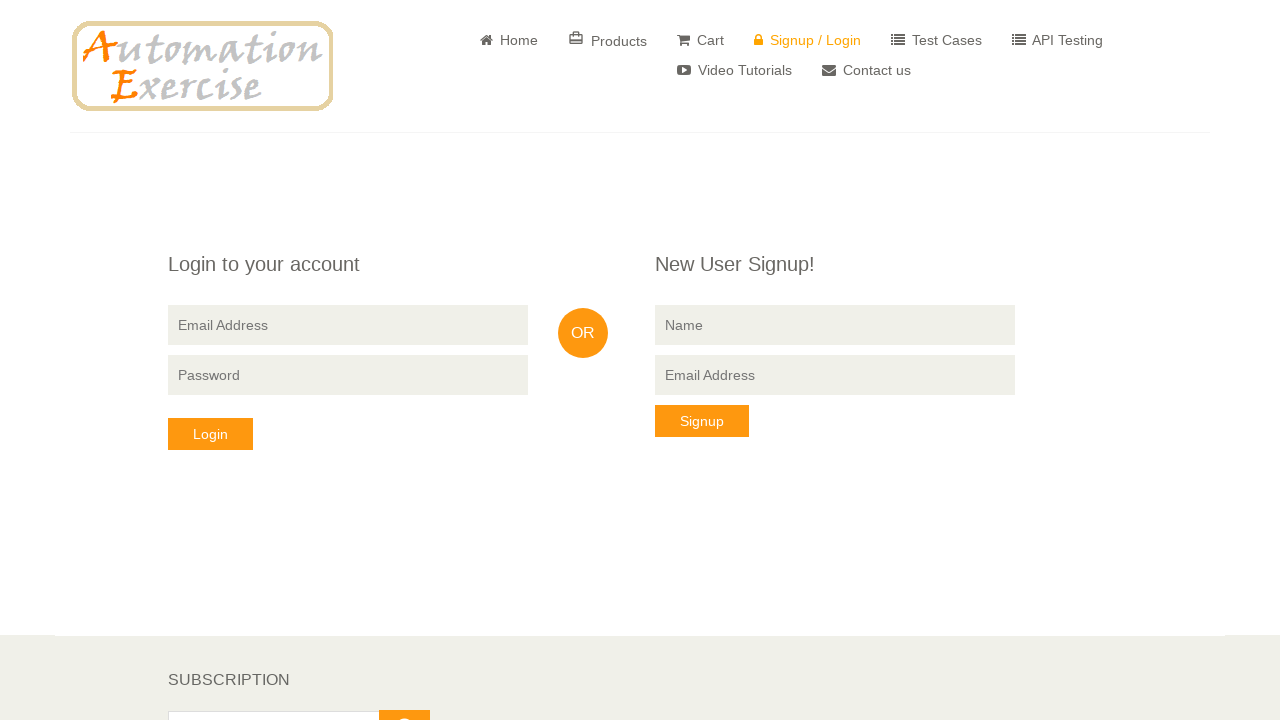